Opens the DemoQA homepage and clicks on the header logo image

Starting URL: https://demoqa.com/

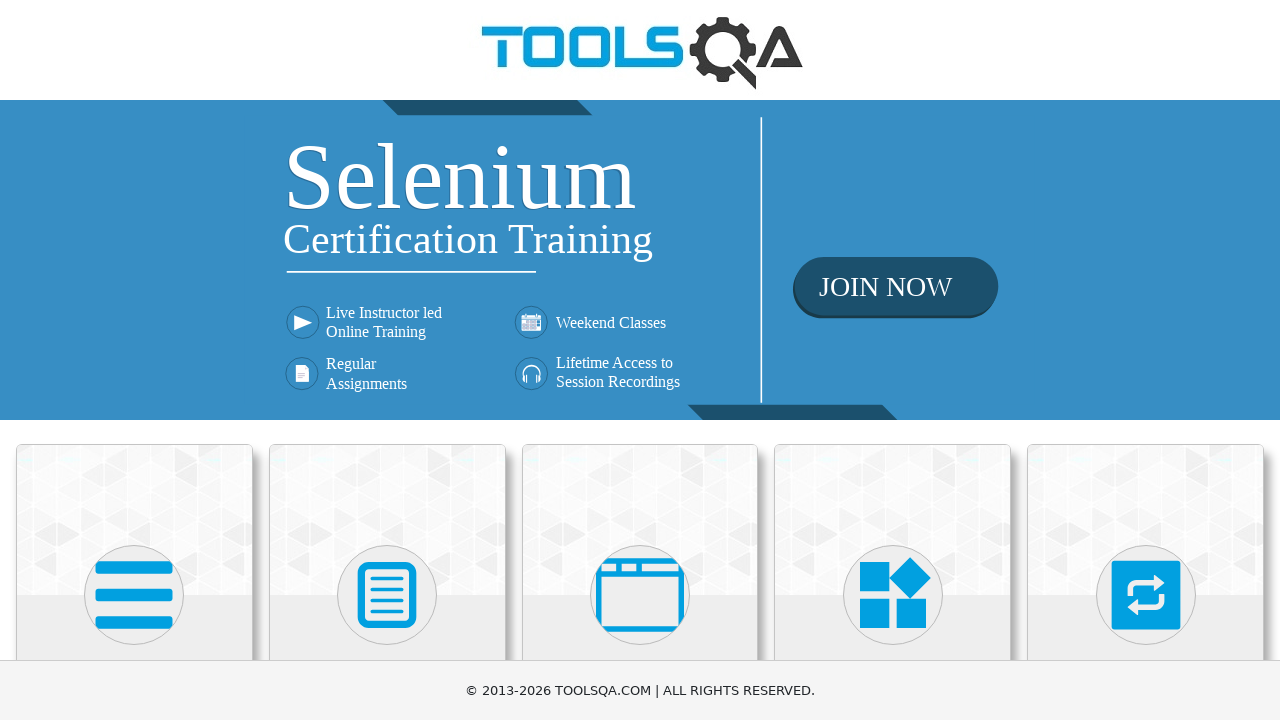

Opened DemoQA homepage
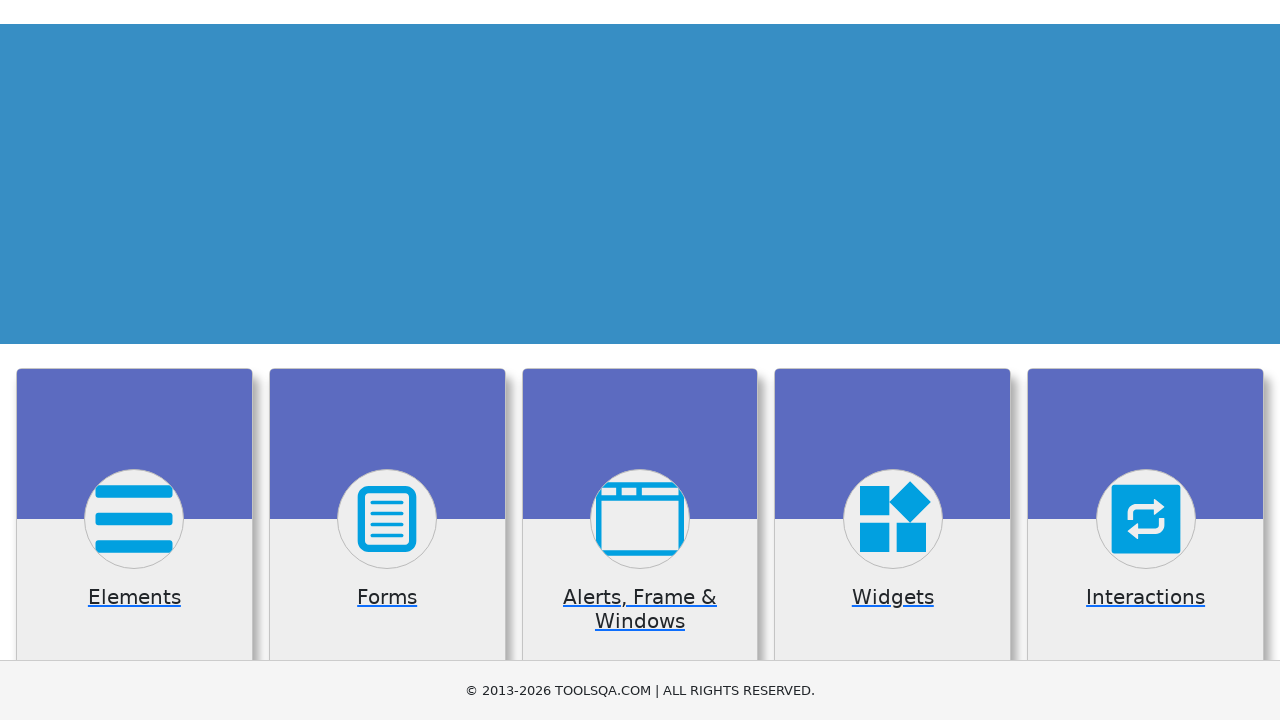

Clicked on the header logo image at (640, 50) on header a img
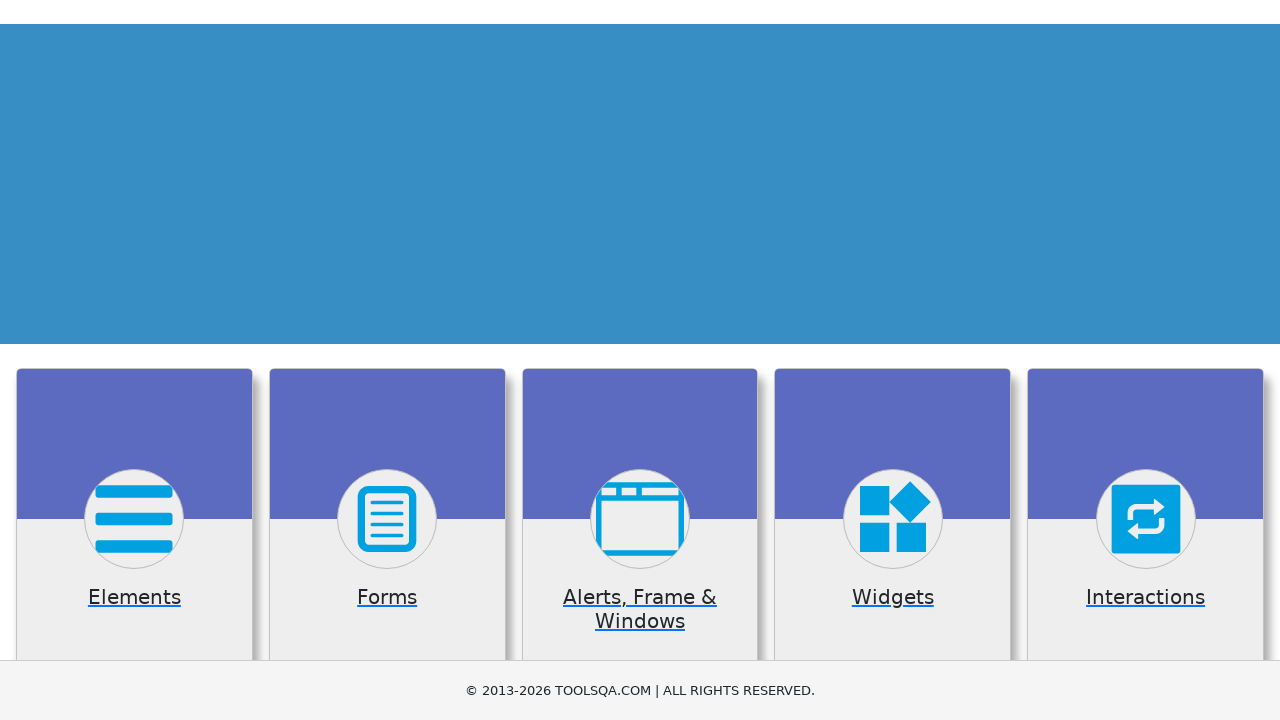

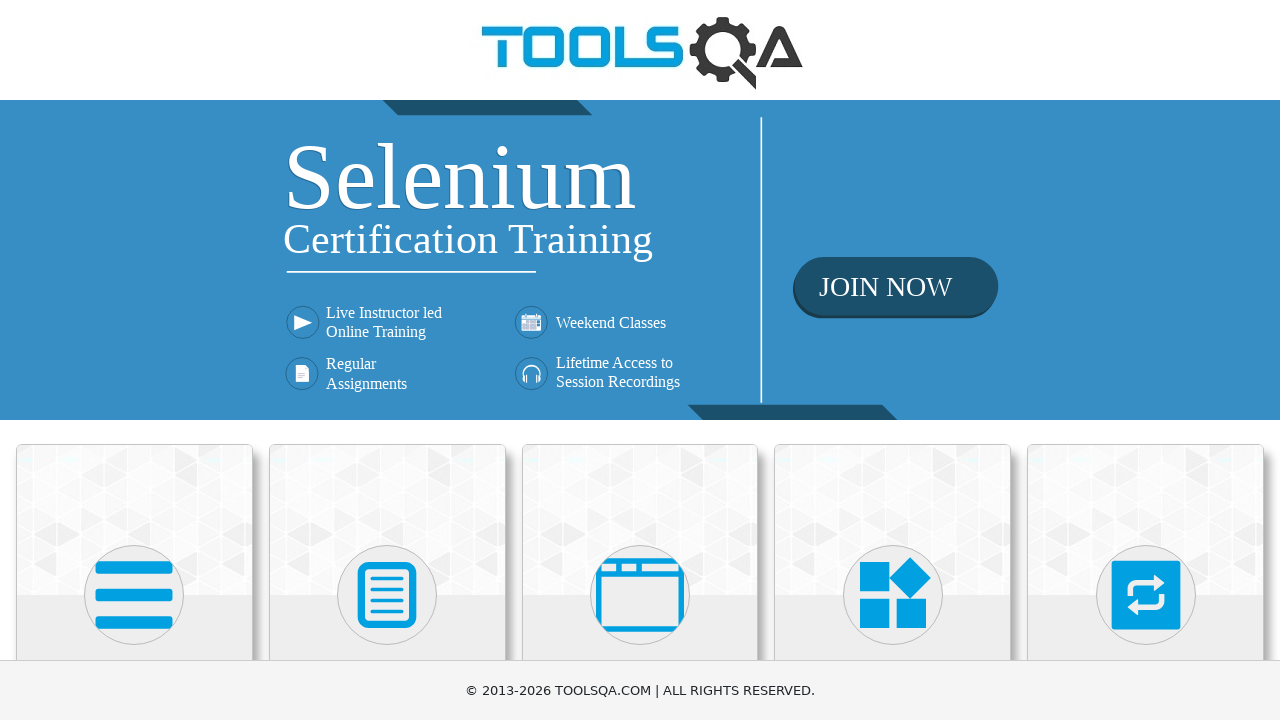